Navigates to the Python.org homepage and verifies that 'Python' is in the page title

Starting URL: http://www.python.org

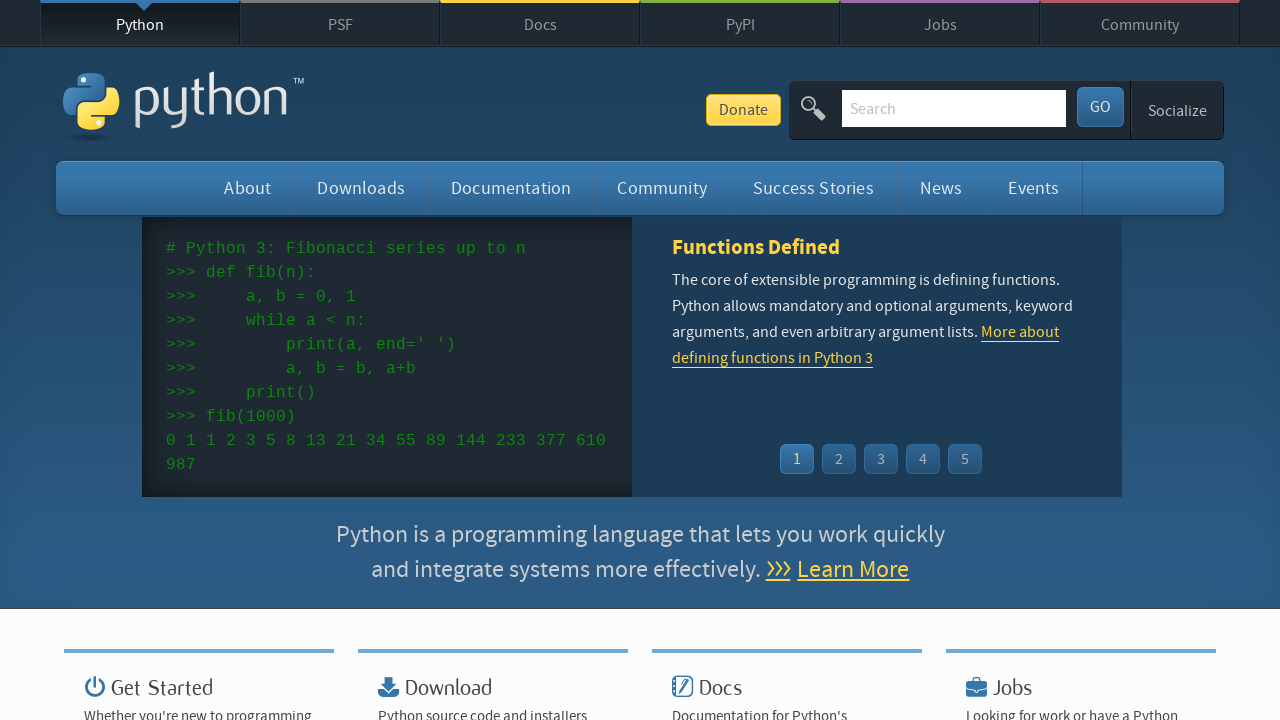

Navigated to Python.org homepage
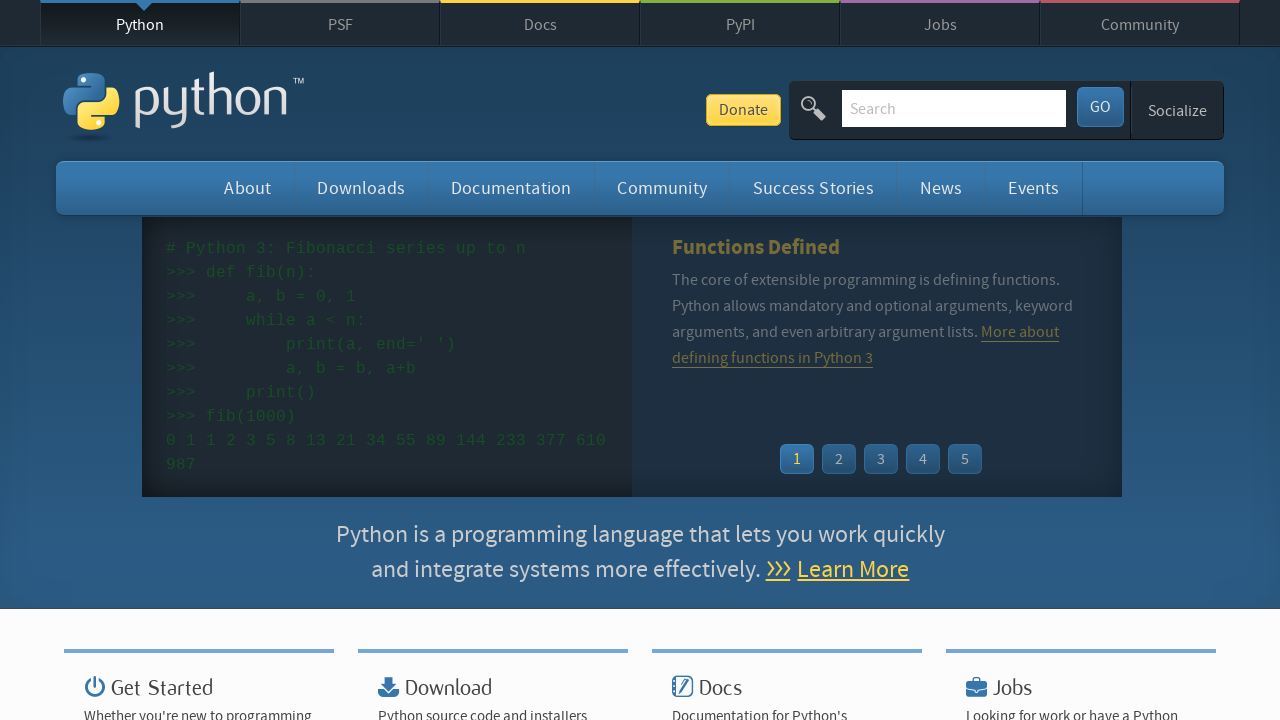

Verified that 'Python' is in the page title
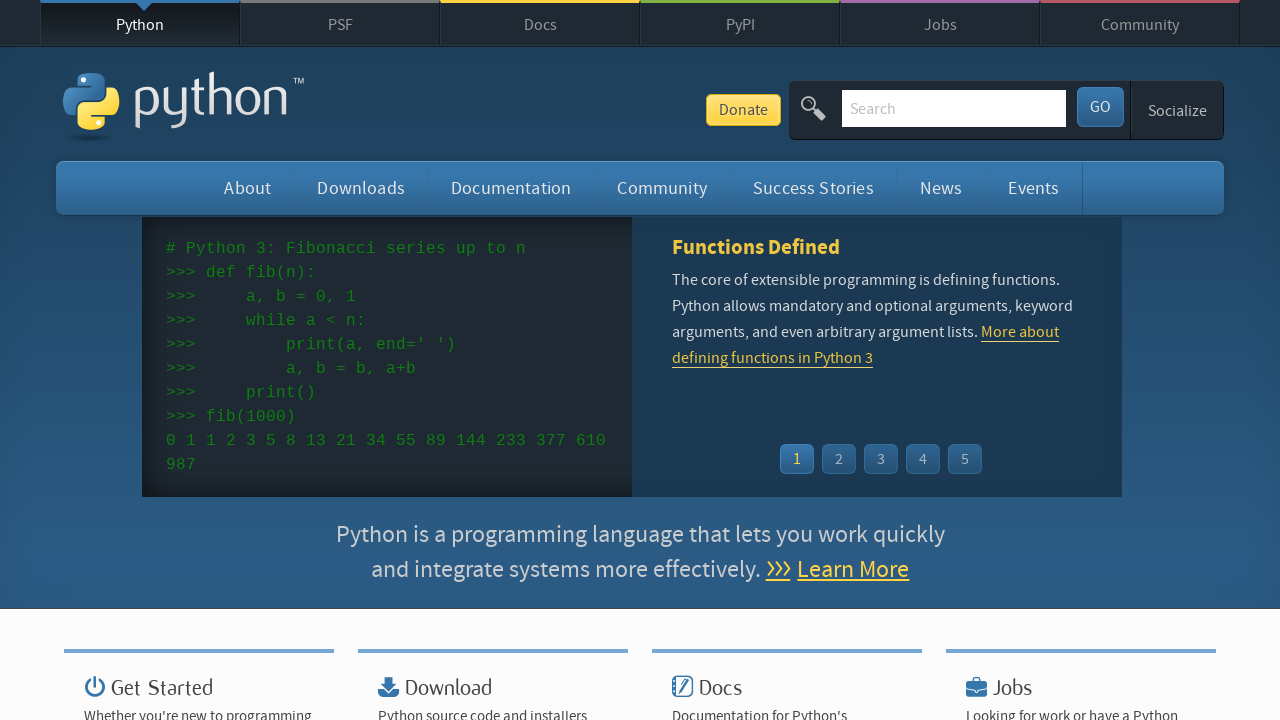

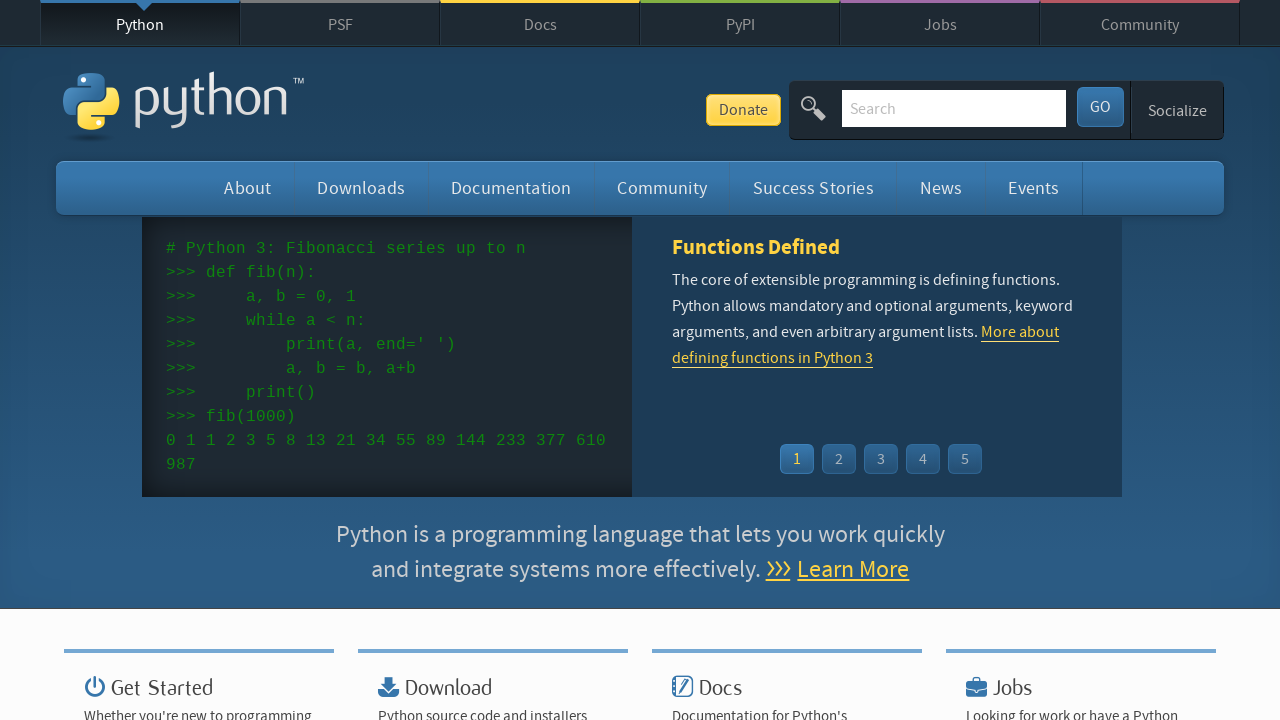